Tests jQuery UI slider functionality by dragging the slider handle horizontally across the slider track

Starting URL: http://jqueryui.com/slider/

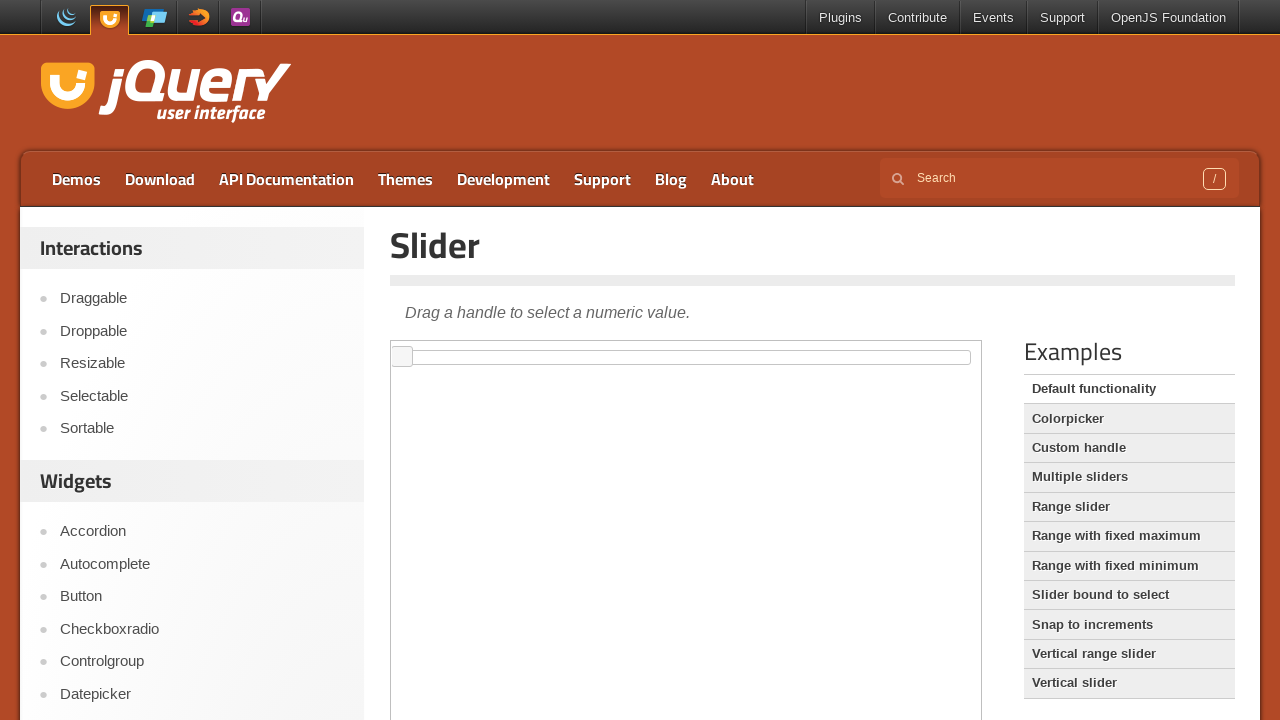

Located the slider handle in the iframe
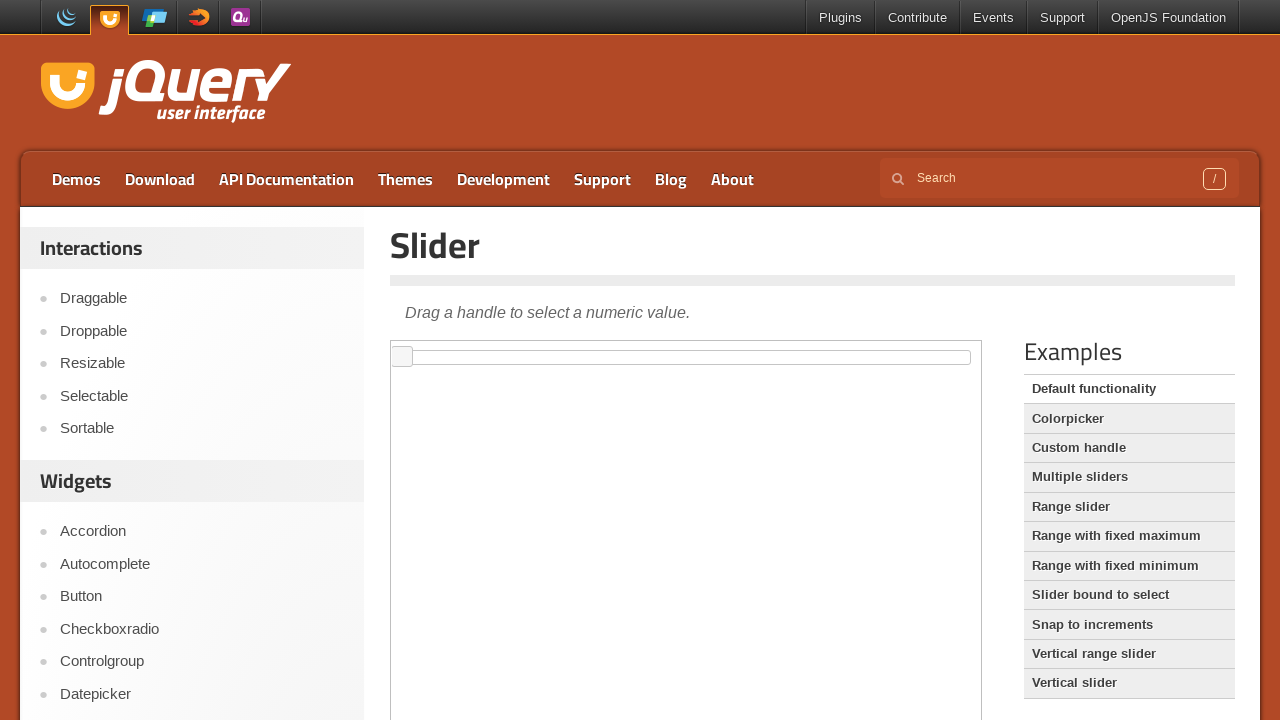

Retrieved bounding box of the slider handle
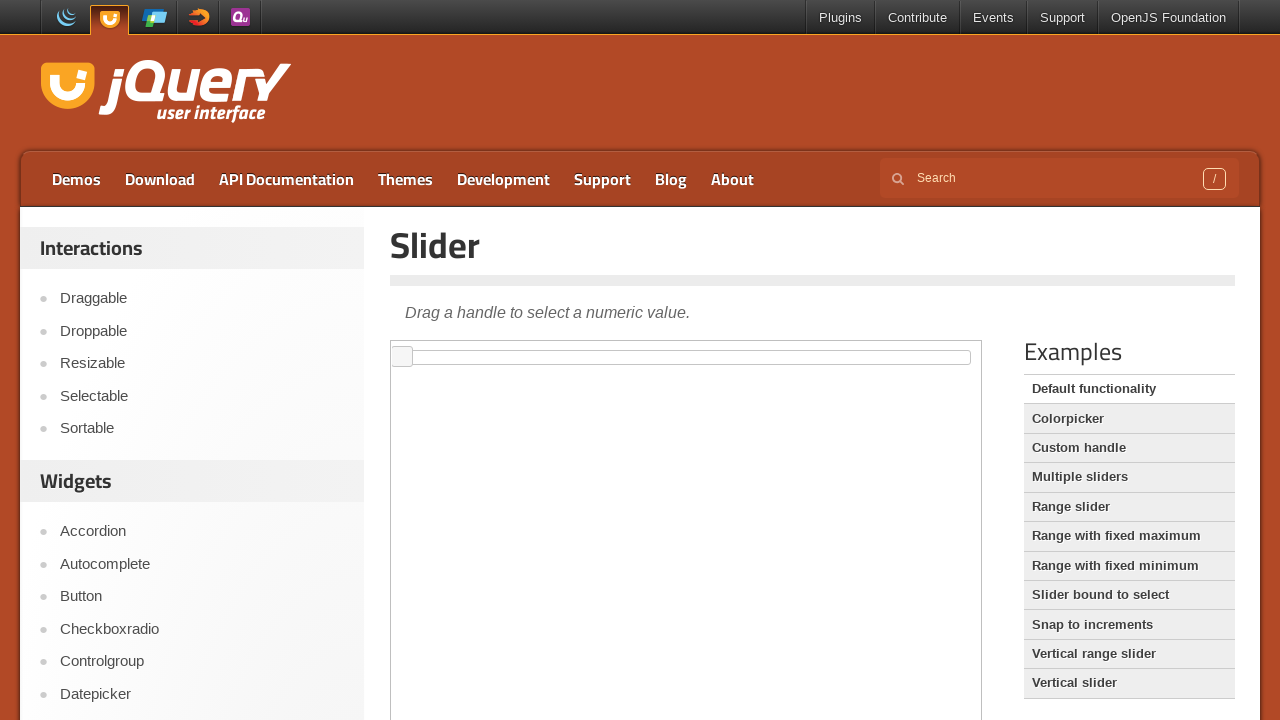

Moved mouse to the center of the slider handle at (402, 357)
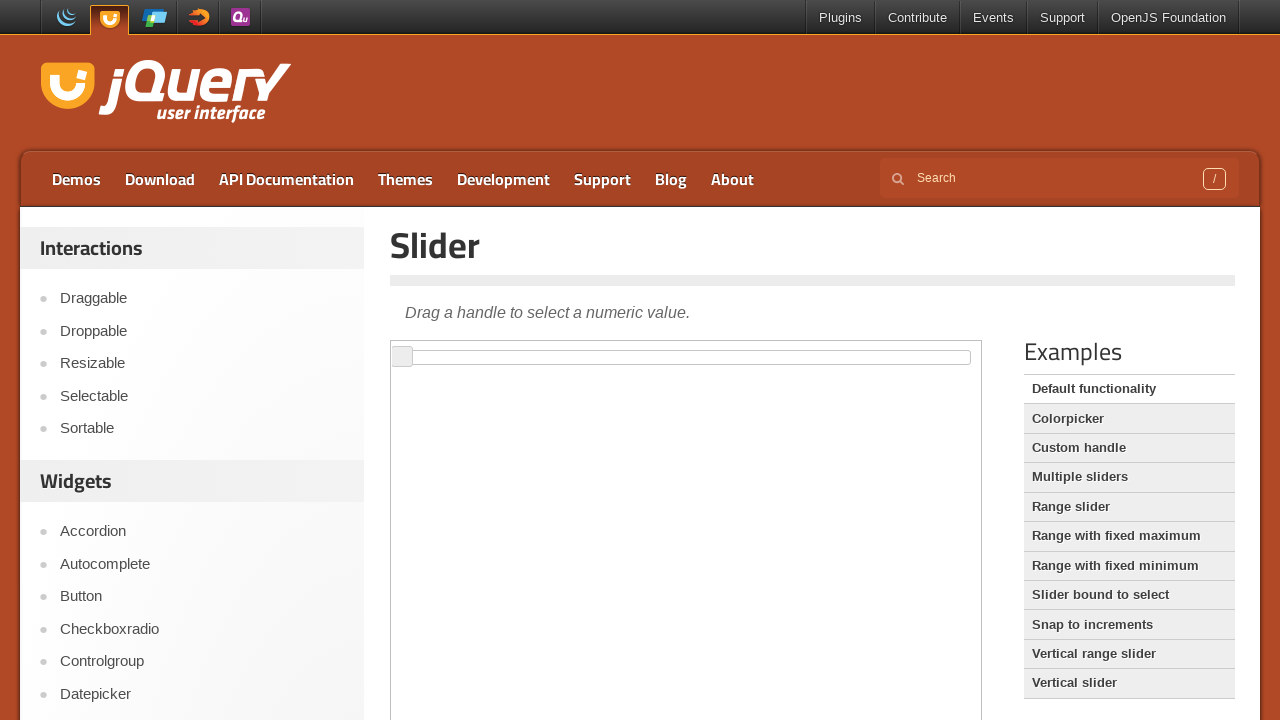

Pressed down mouse button on the slider handle at (402, 357)
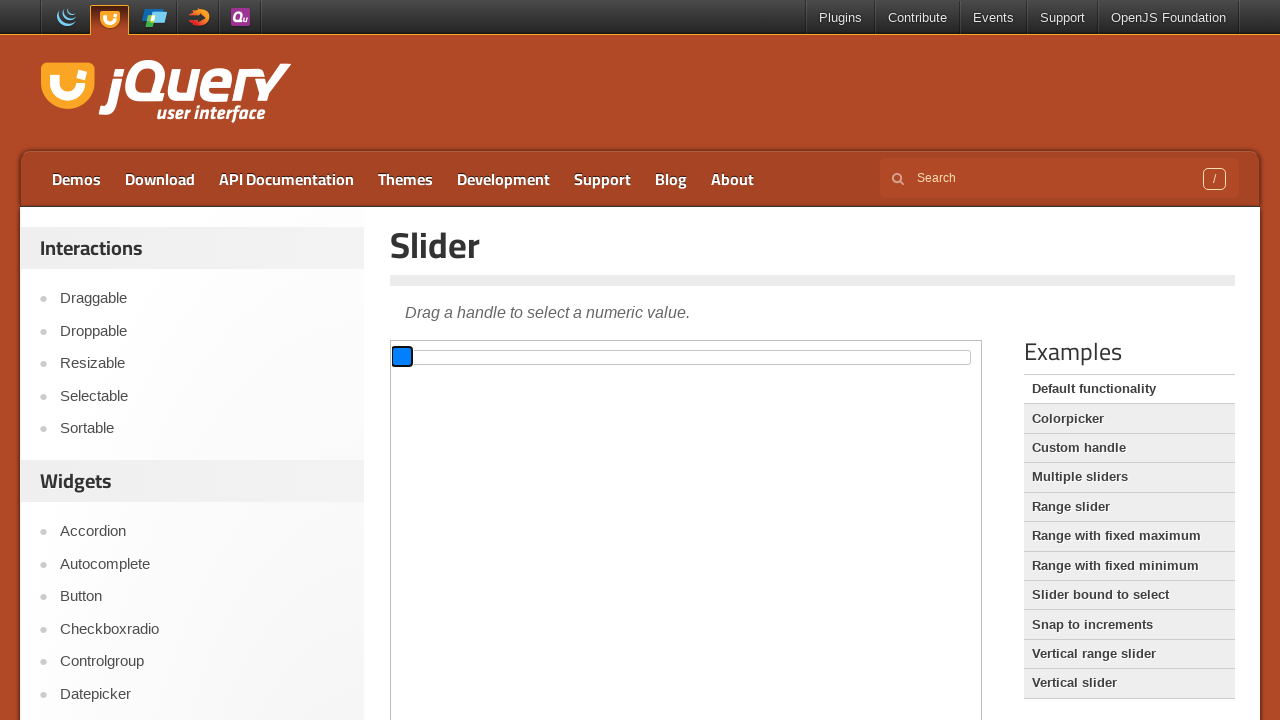

Dragged the slider handle 420 pixels to the right at (822, 357)
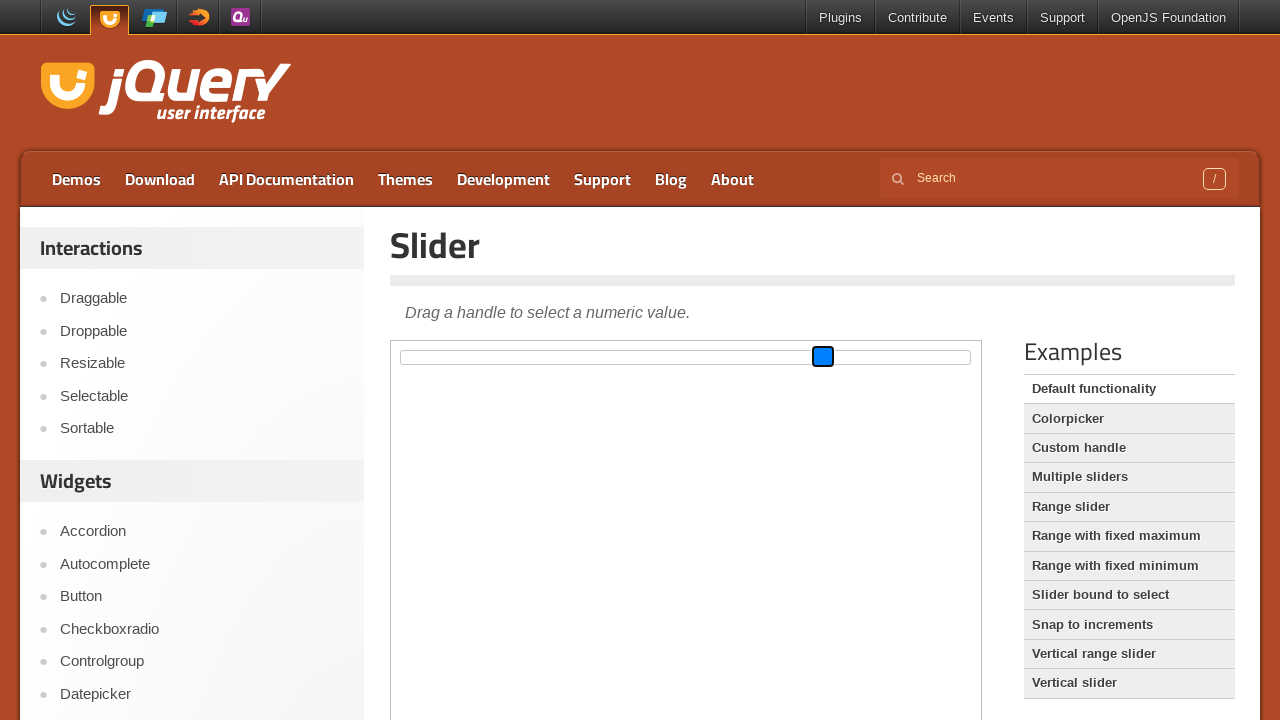

Released mouse button to complete the slider drag action at (822, 357)
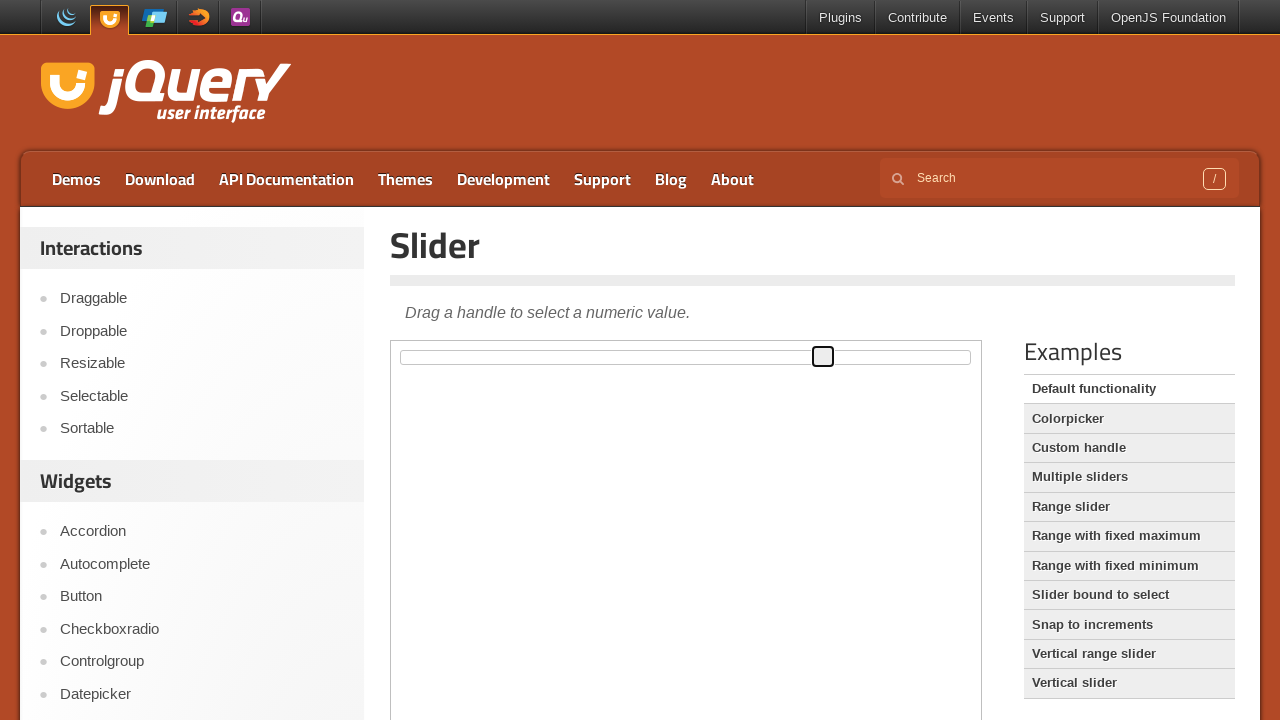

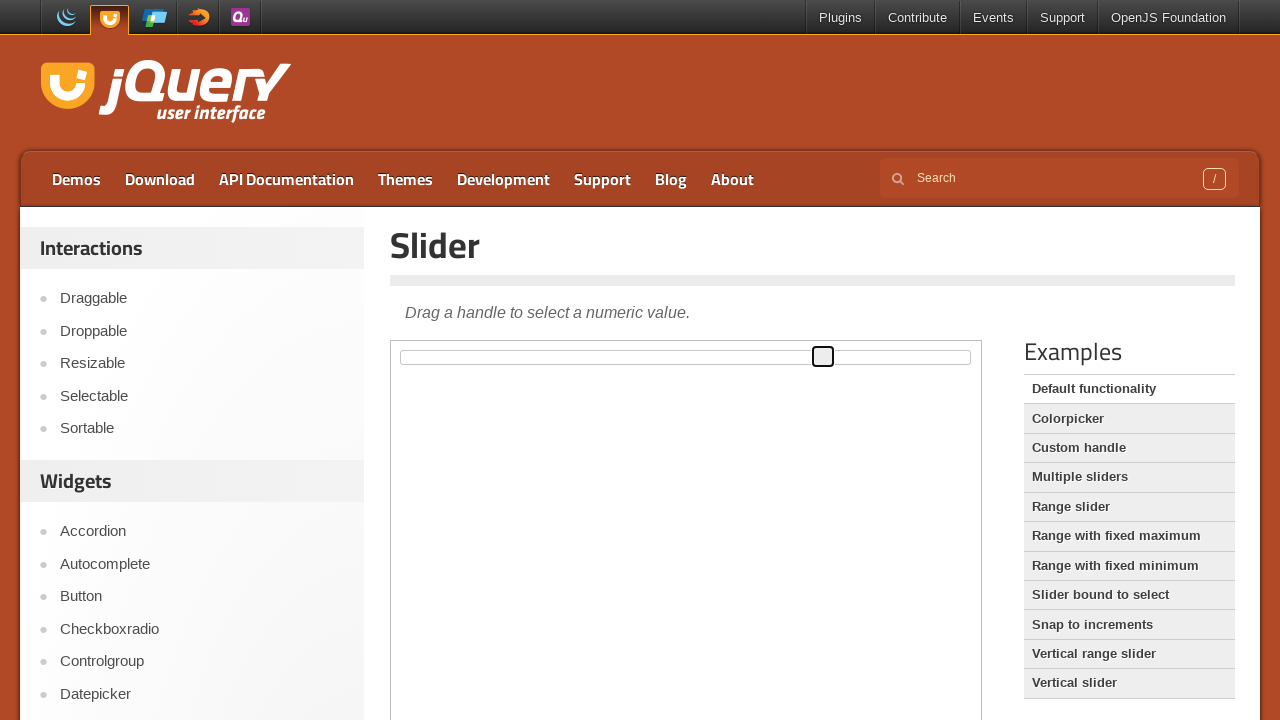